Tests registration form validation by entering invalid email format and verifying email validation error messages

Starting URL: https://alada.vn/tai-khoan/dang-ky.html

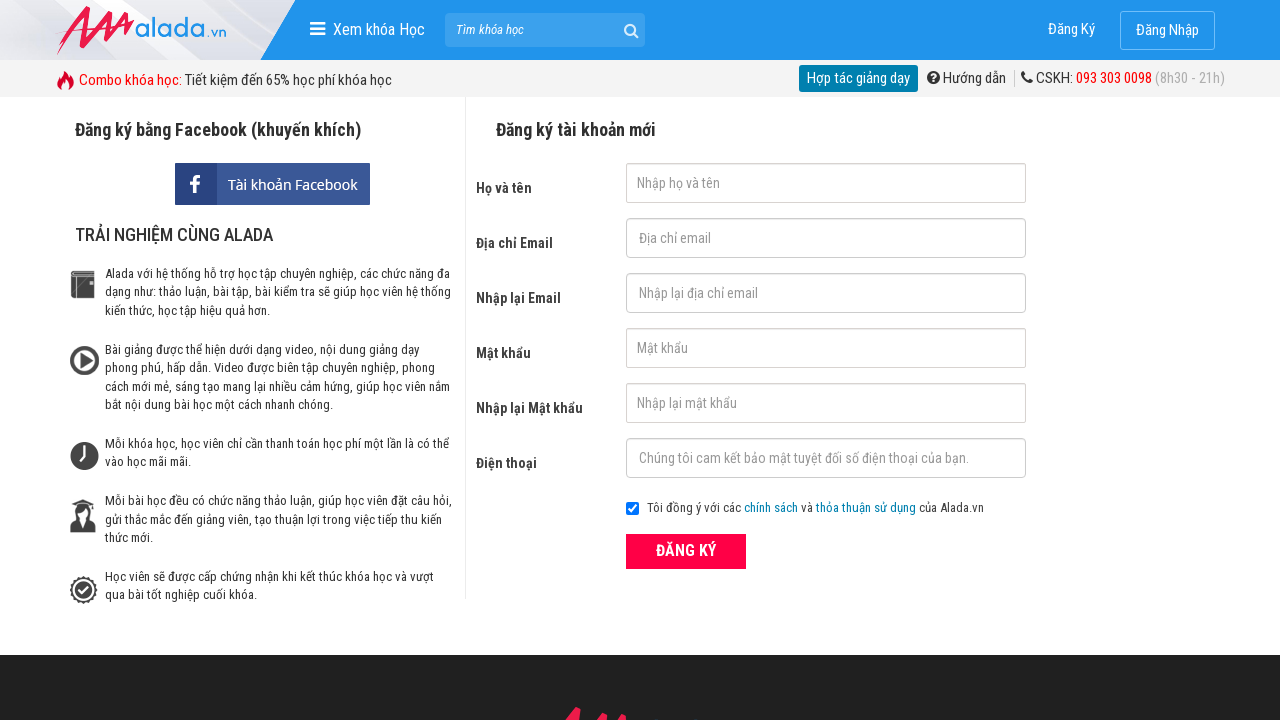

Filled first name field with 'huyentran' on //input[@id='txtFirstname']
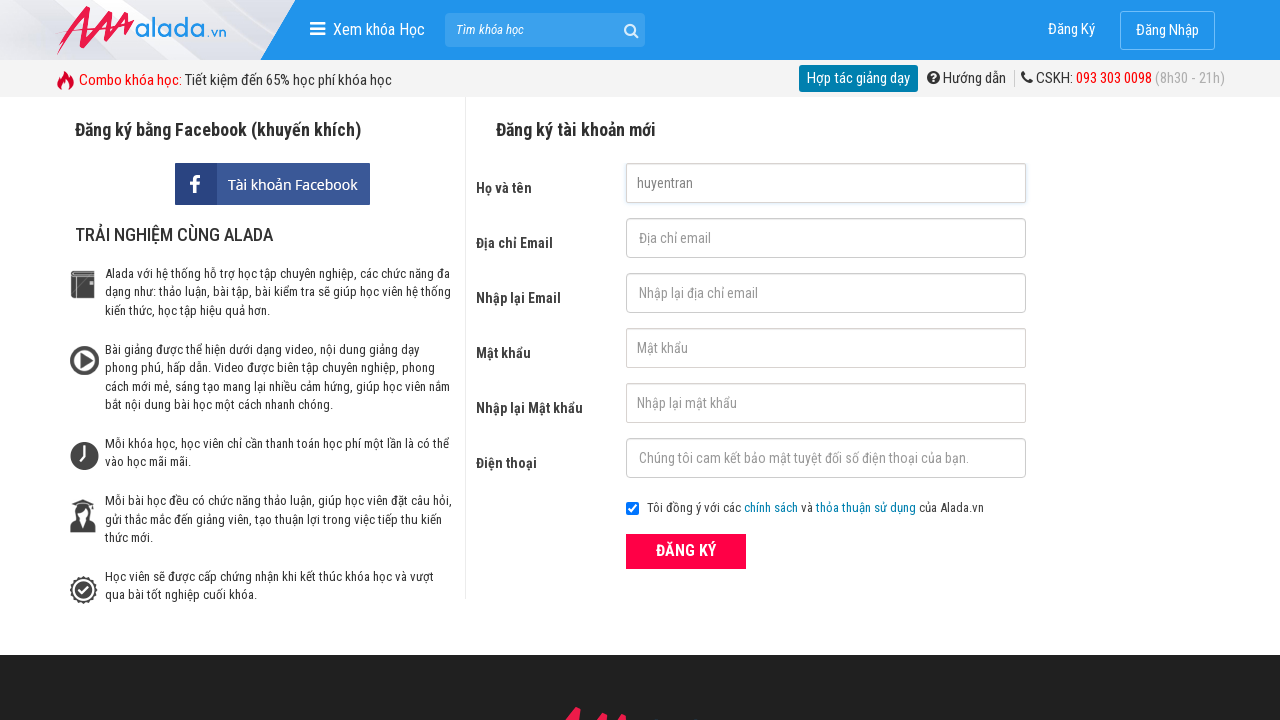

Filled email field with invalid format 'huyentran' on //input[@id='txtEmail']
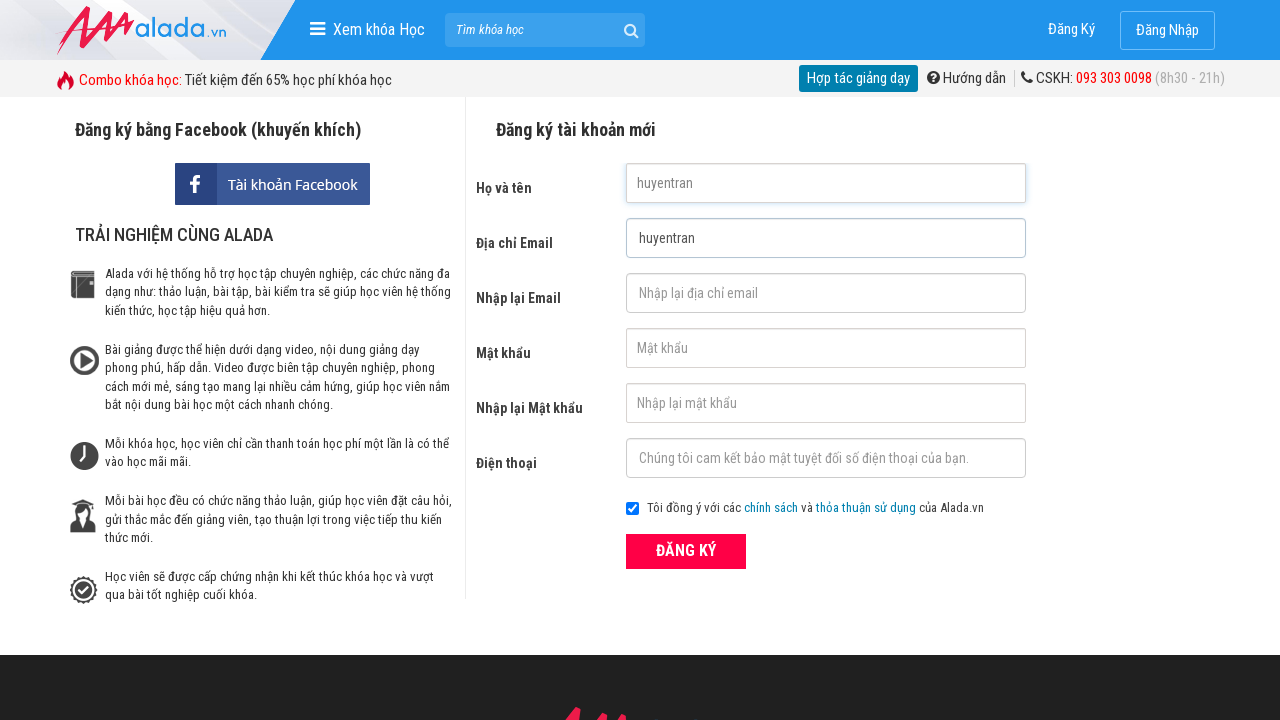

Filled confirm email field with invalid format 'huyentran' on //input[@id='txtCEmail']
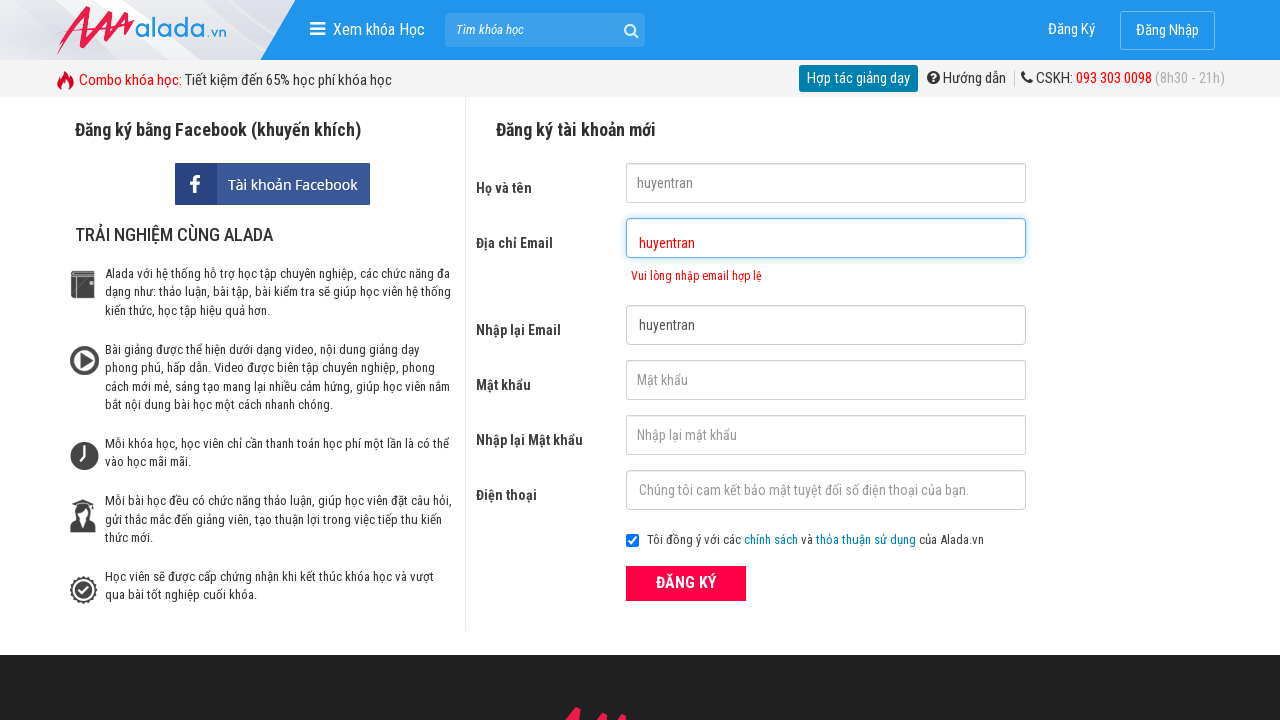

Filled password field with '123456' on //input[@id='txtPassword']
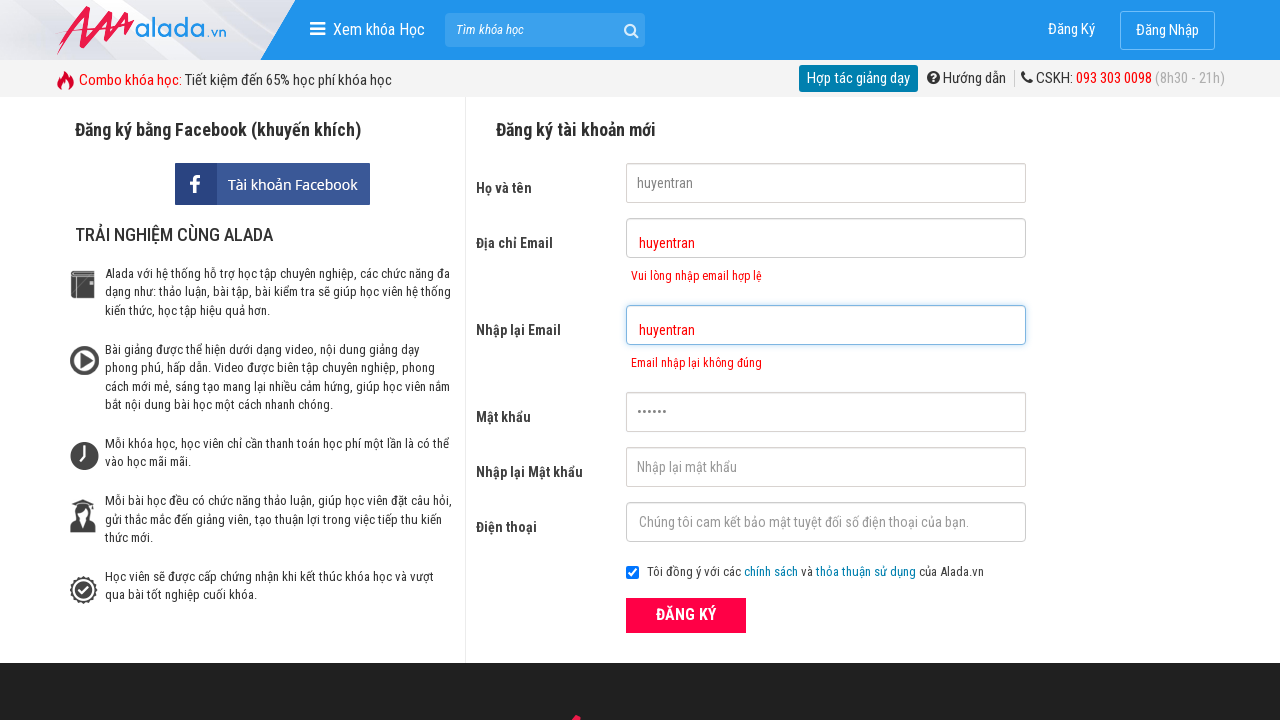

Filled confirm password field with '123456' on //input[@id='txtCPassword']
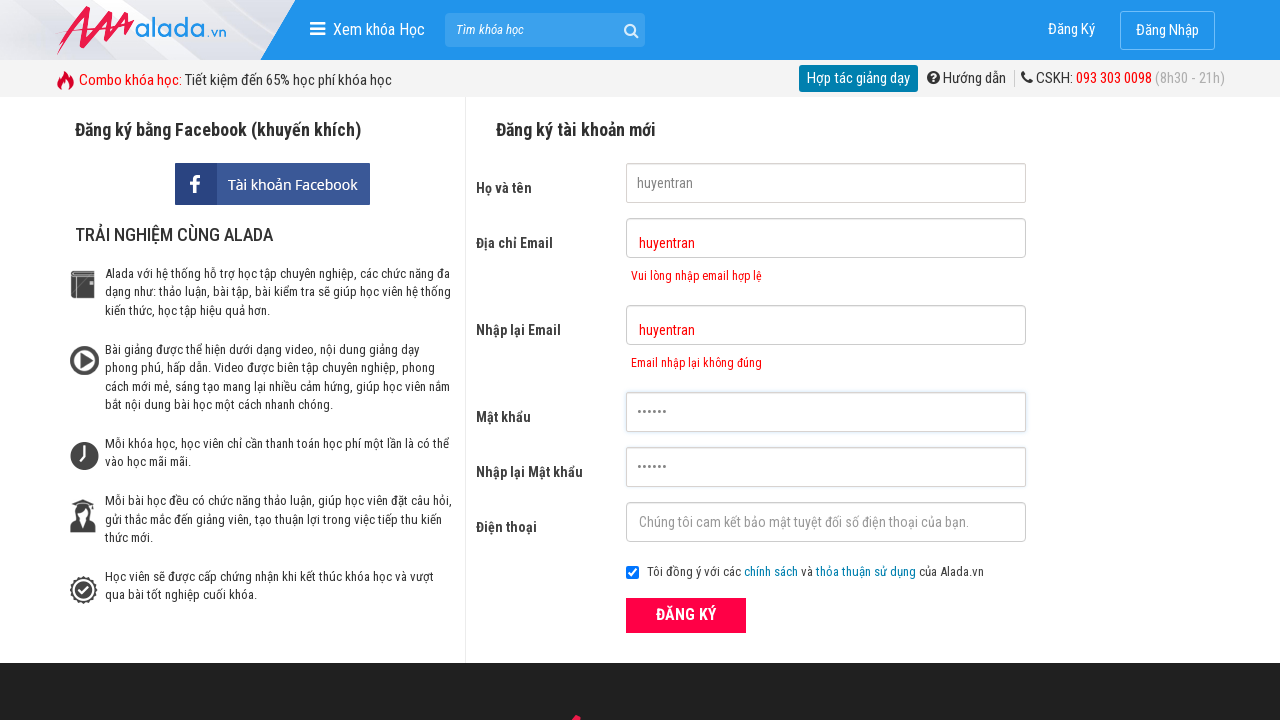

Filled phone field with '012345678' on //input[@id='txtPhone']
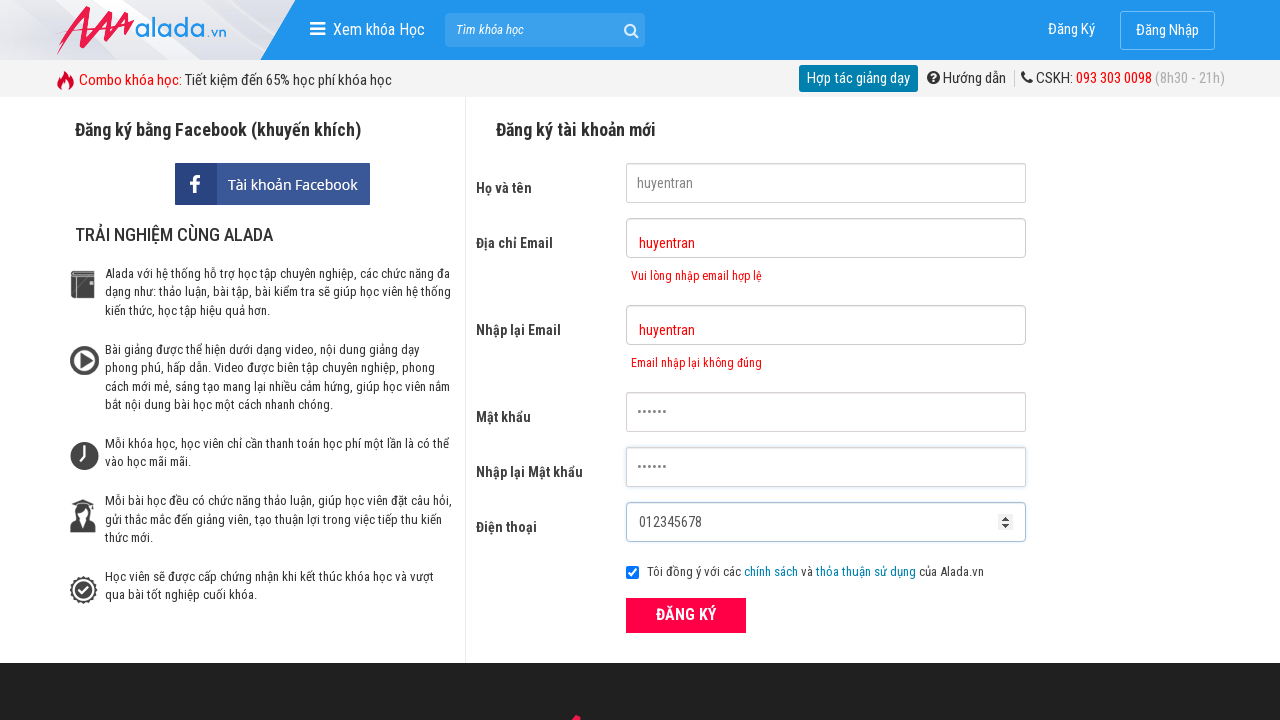

Clicked submit button to submit registration form at (686, 615) on xpath=//button[@type='submit']
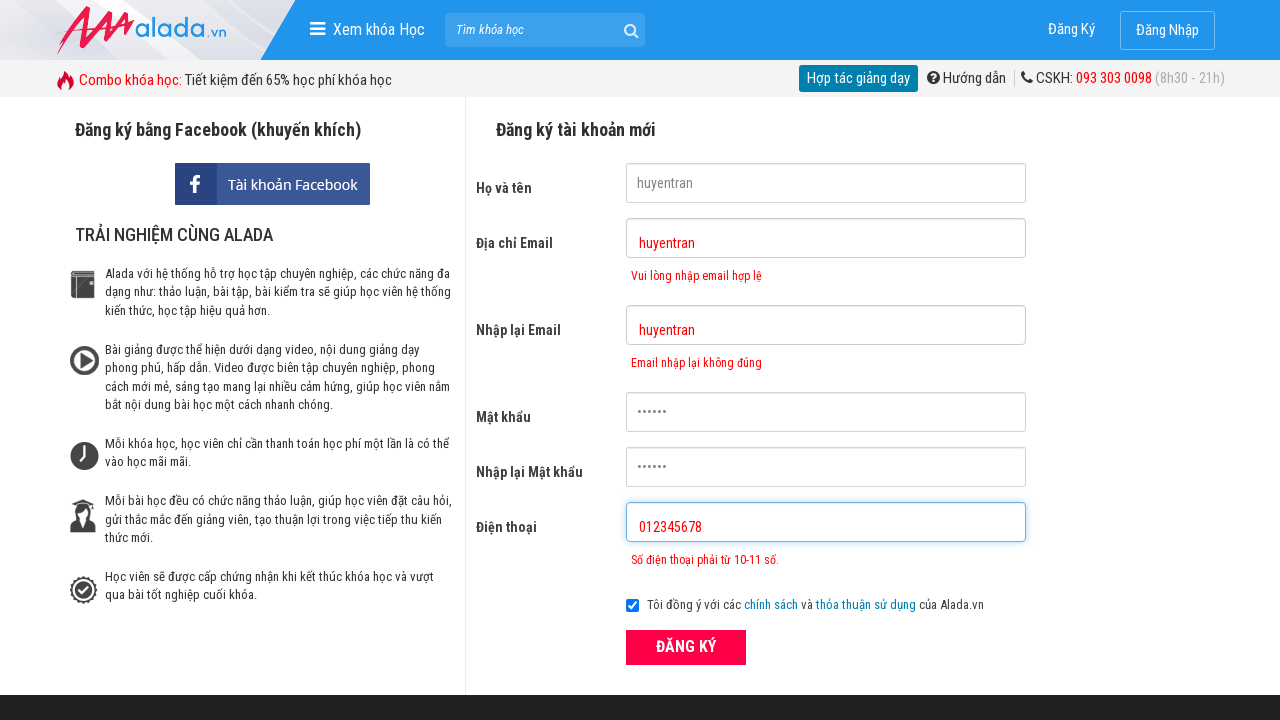

Email validation error message appeared
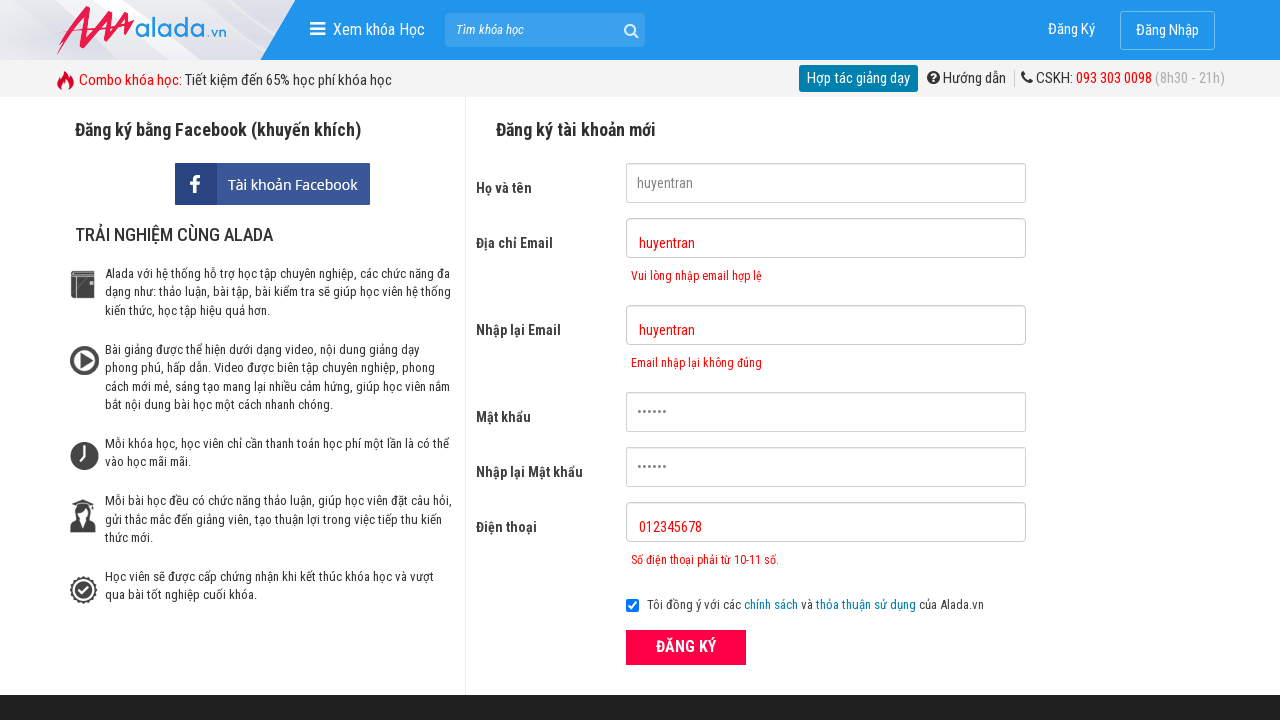

Confirm email validation error message appeared
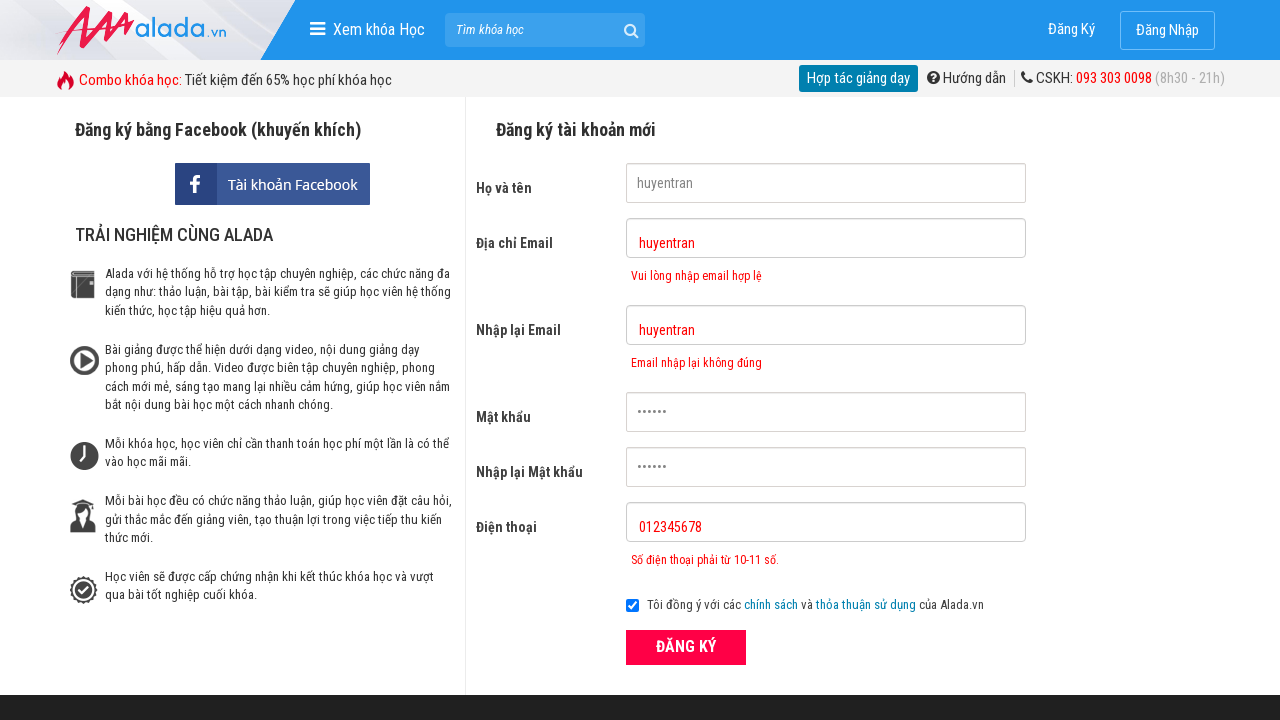

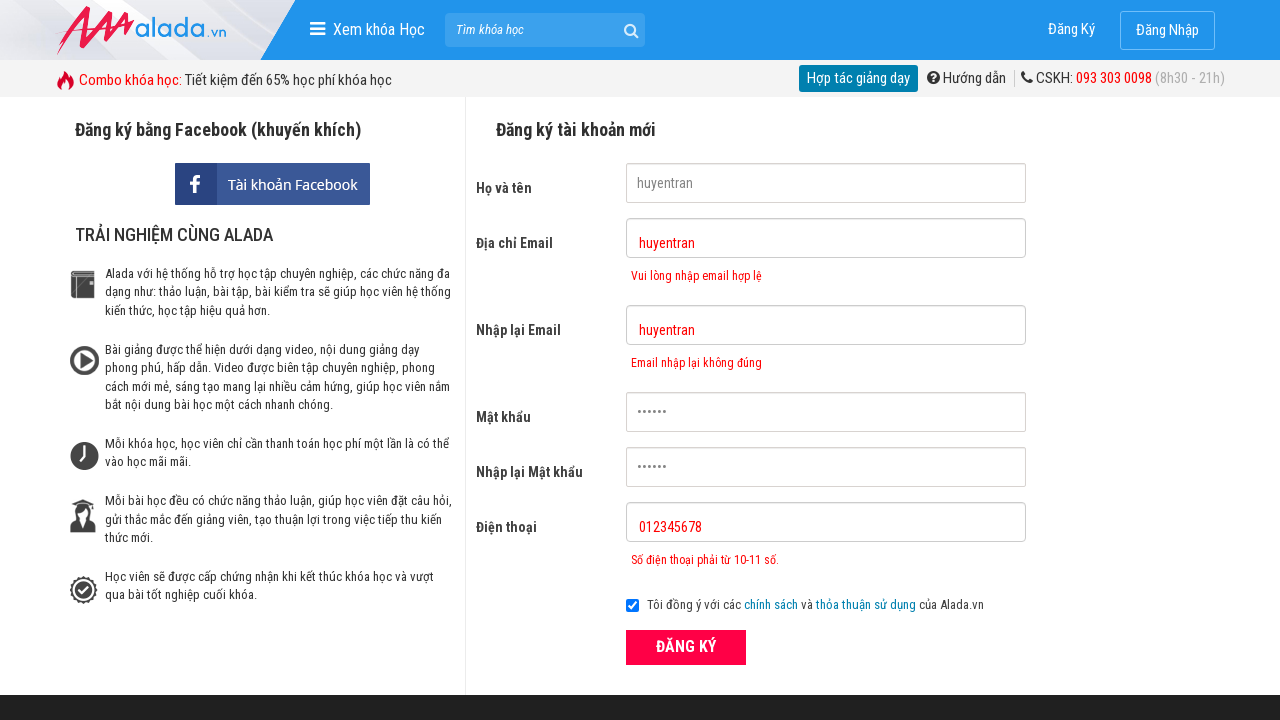